Navigates to the Cydeo practice inputs page, clicks the home navigation link, and verifies the page title contains "Practice"

Starting URL: https://practice.cydeo.com/inputs

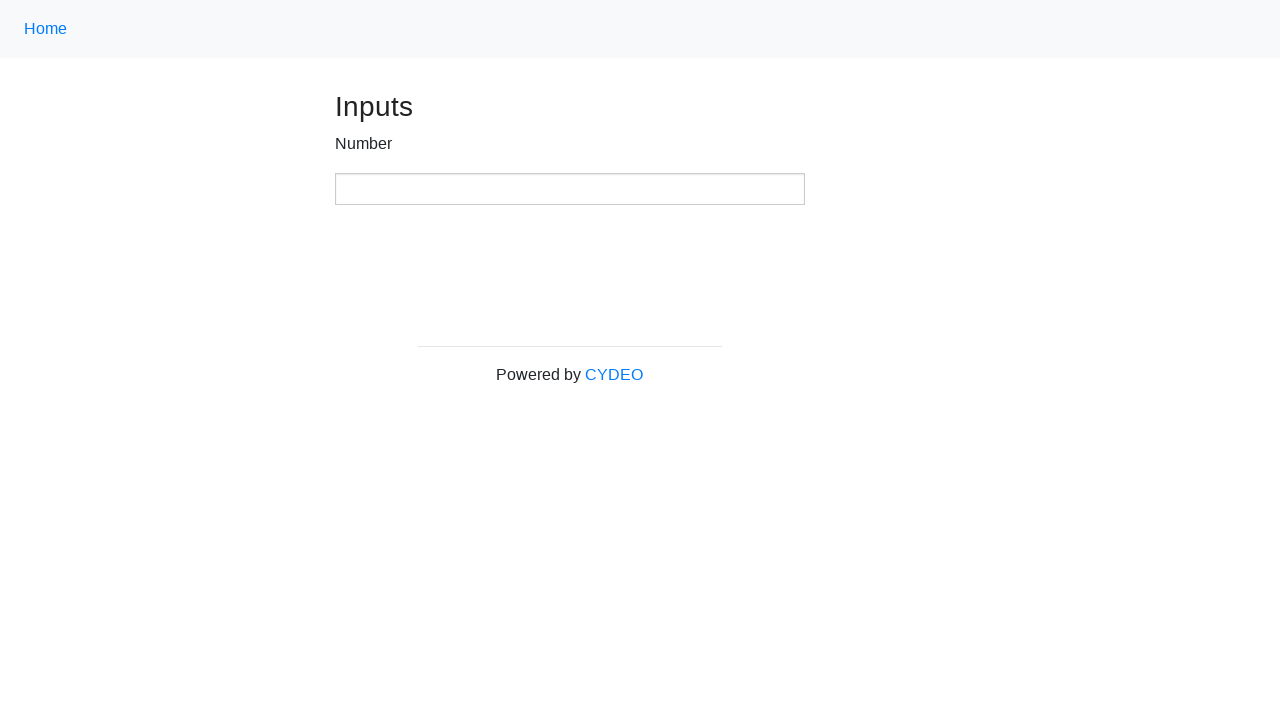

Clicked home navigation link at (46, 29) on .nav-link
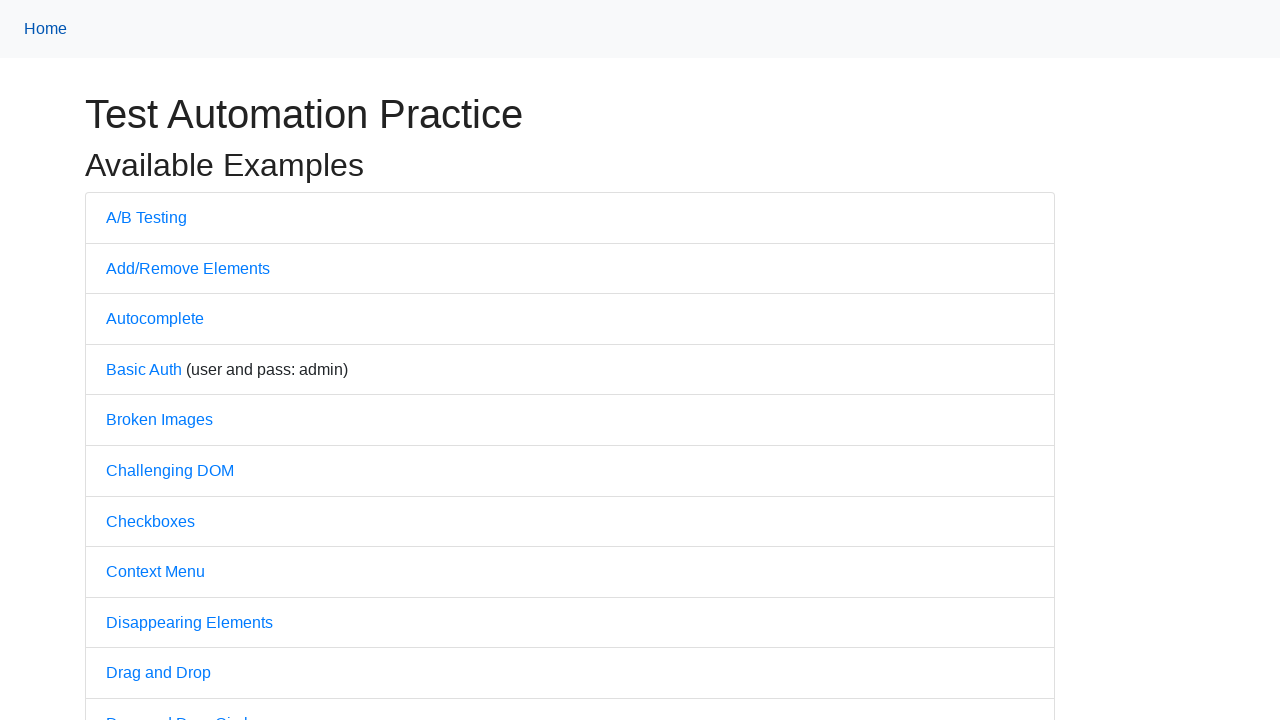

Waited for page to load (domcontentloaded state)
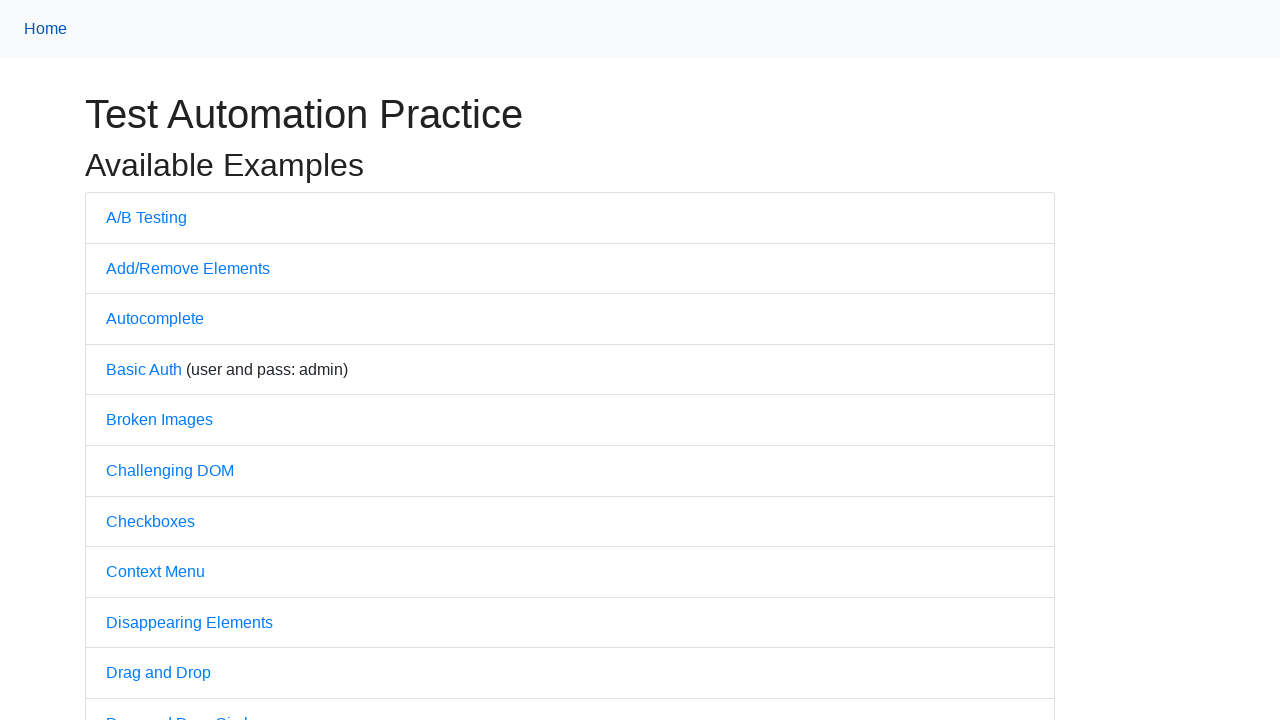

Verified page title contains 'Practice': 'Practice'
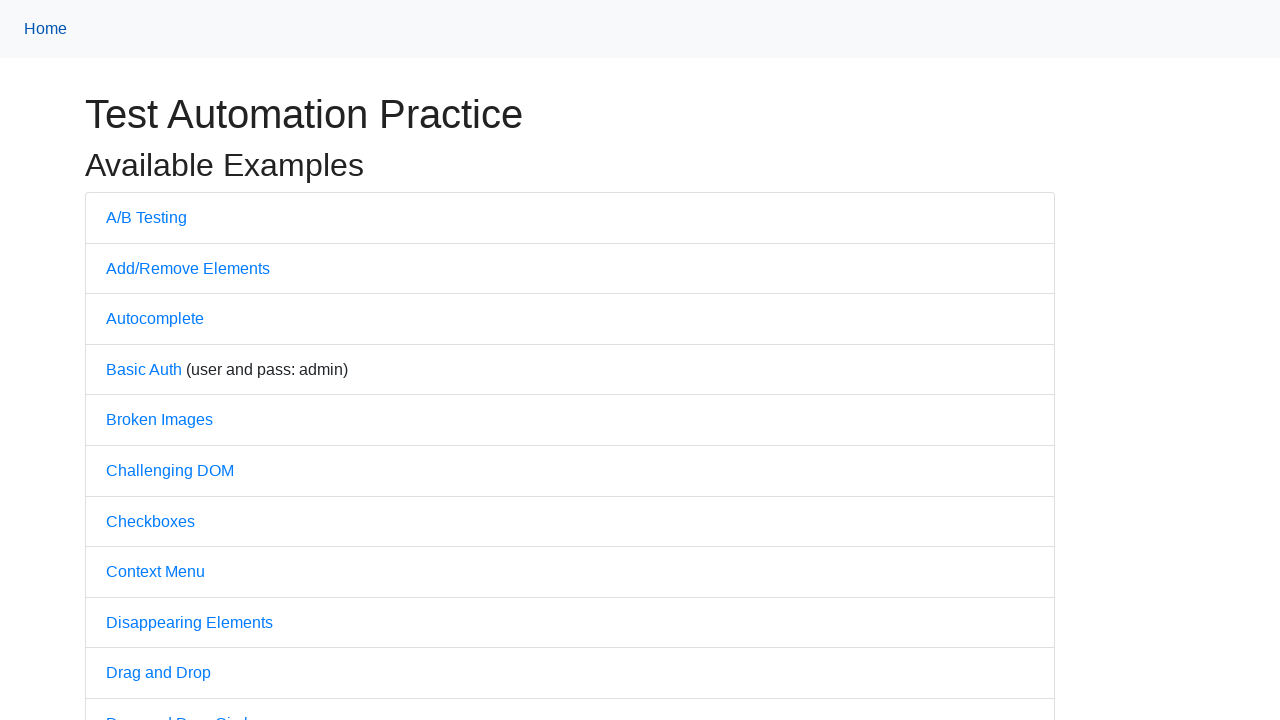

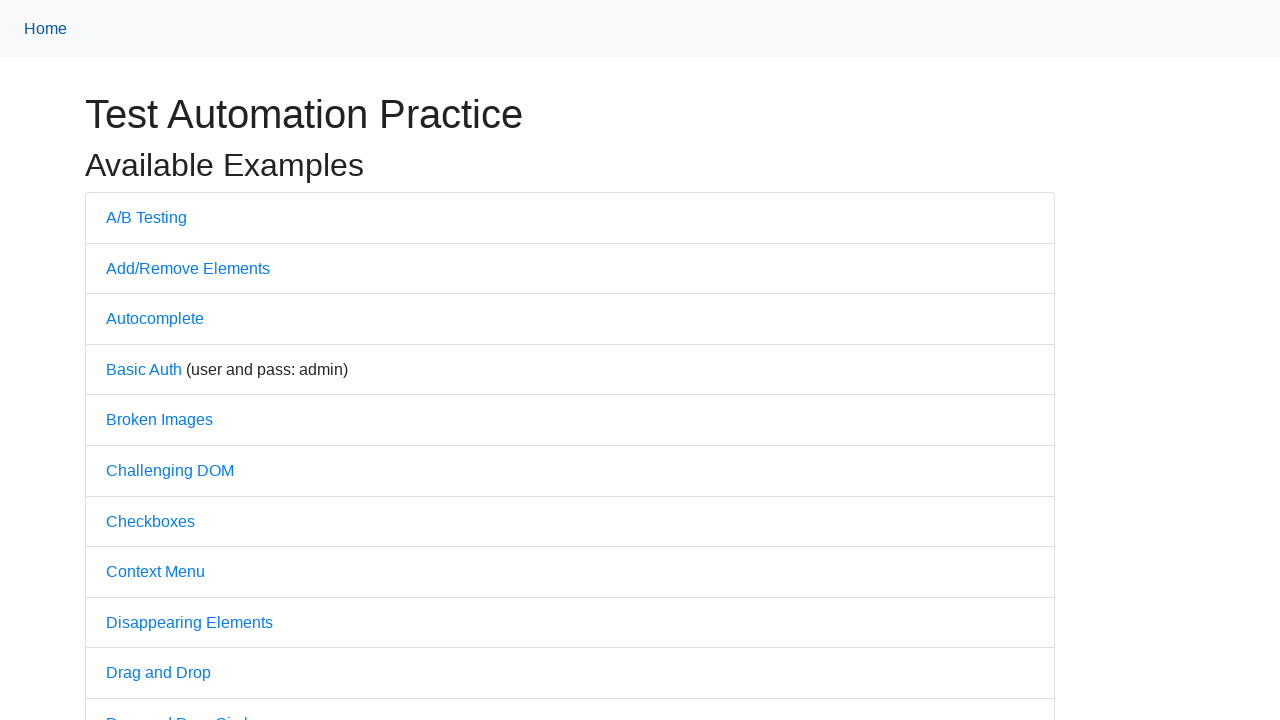